Navigates to the EA App demo website and waits for the page to load

Starting URL: http://www.eaapp.somee.com/

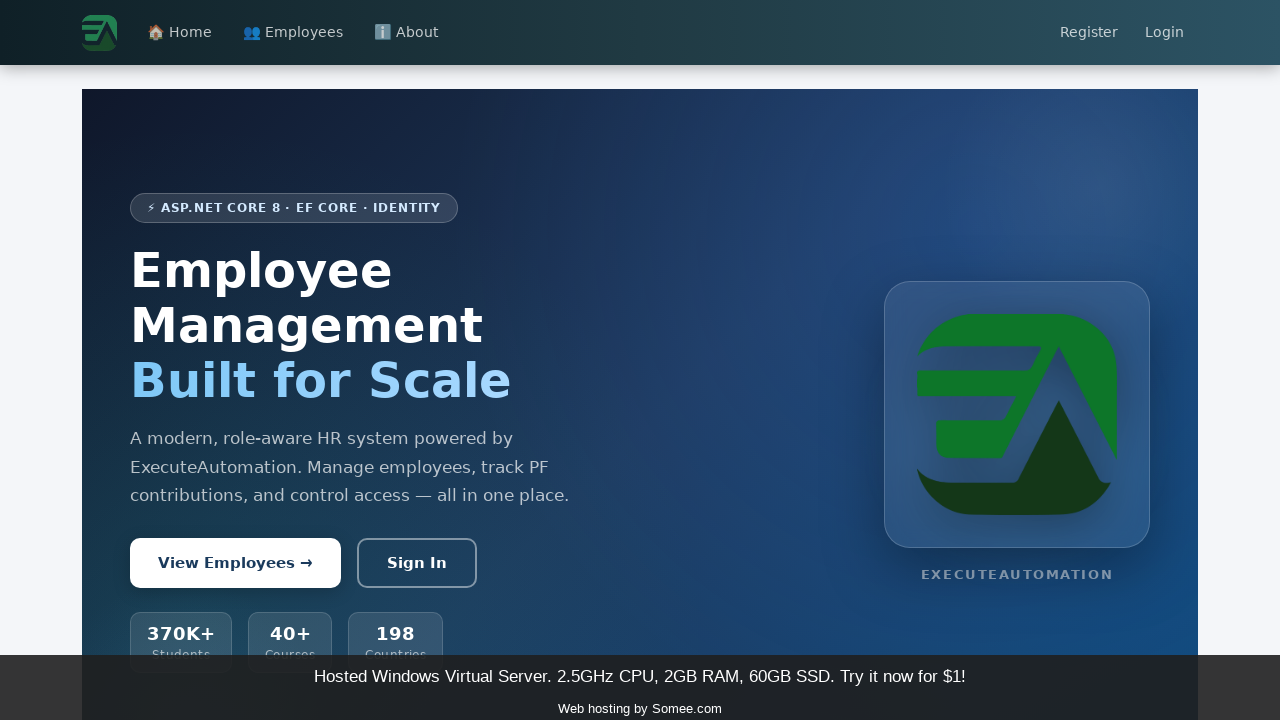

Waited for page to fully load (networkidle state reached)
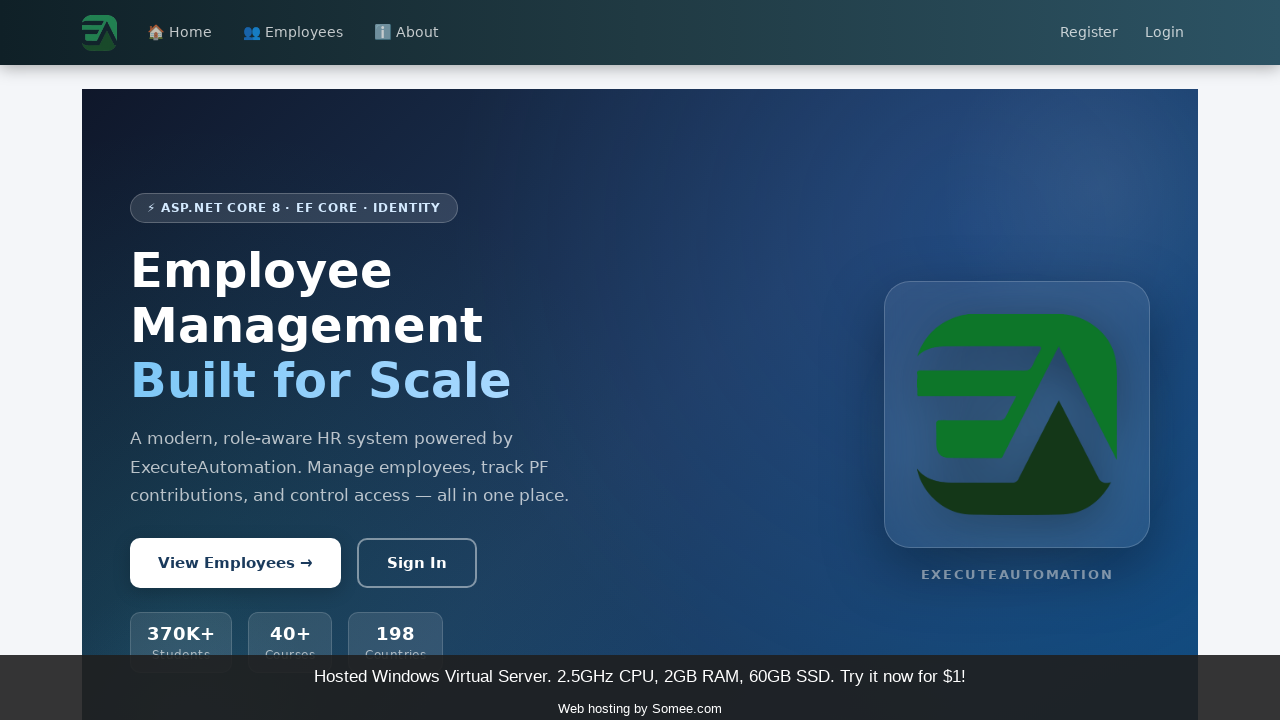

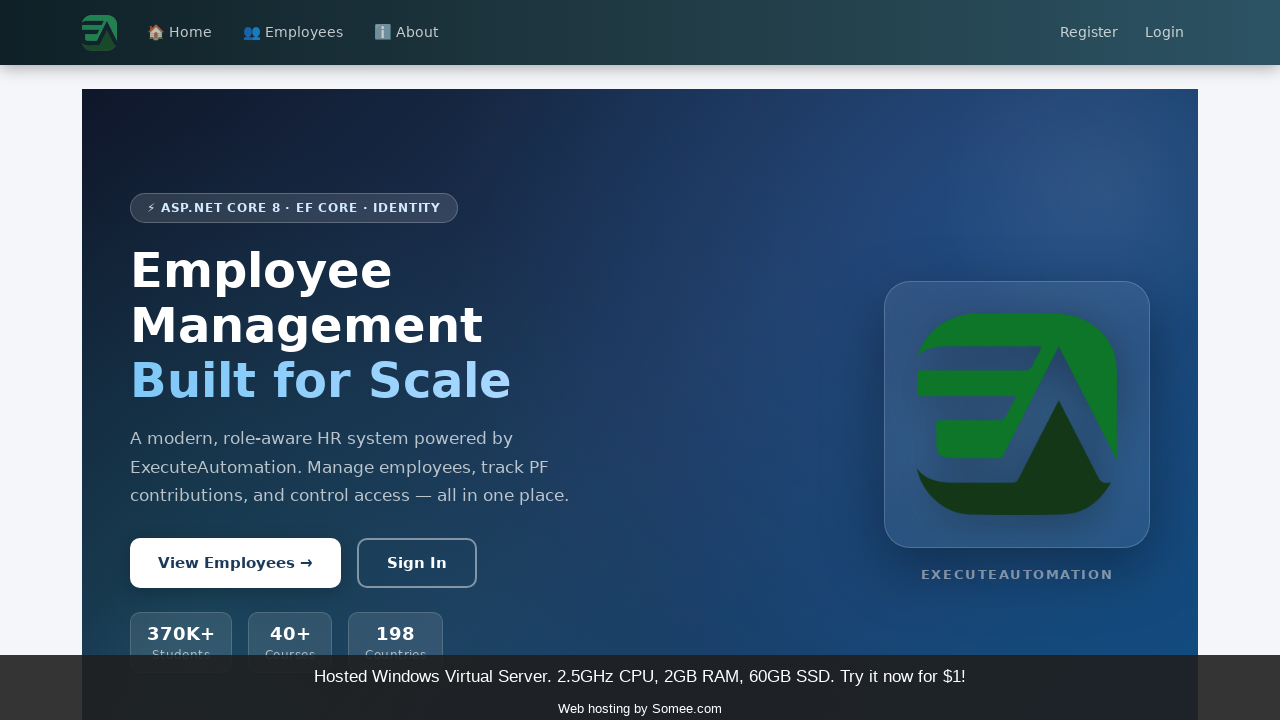